Tests calculator multiplication by entering a scientific notation number and a decimal, selecting the multiply operation

Starting URL: https://calculatorhtml-6te6.onrender.com/

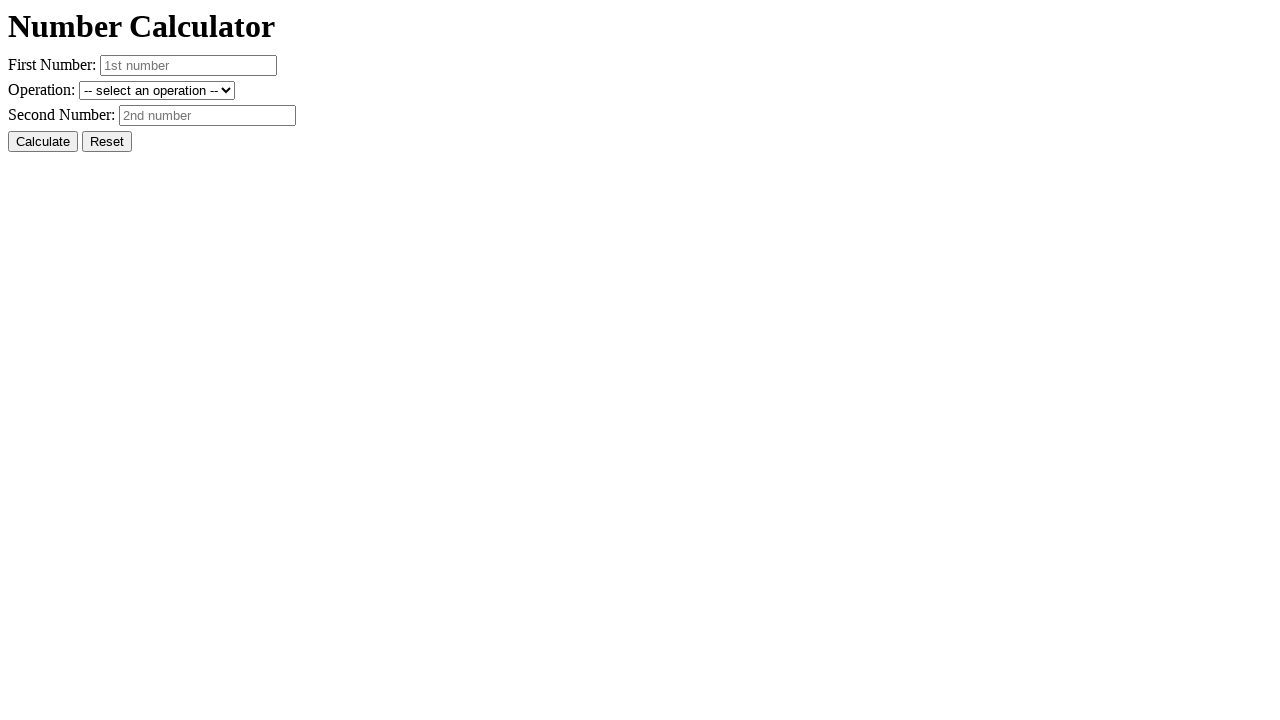

Clicked Reset button to clear previous state at (107, 142) on #resetButton
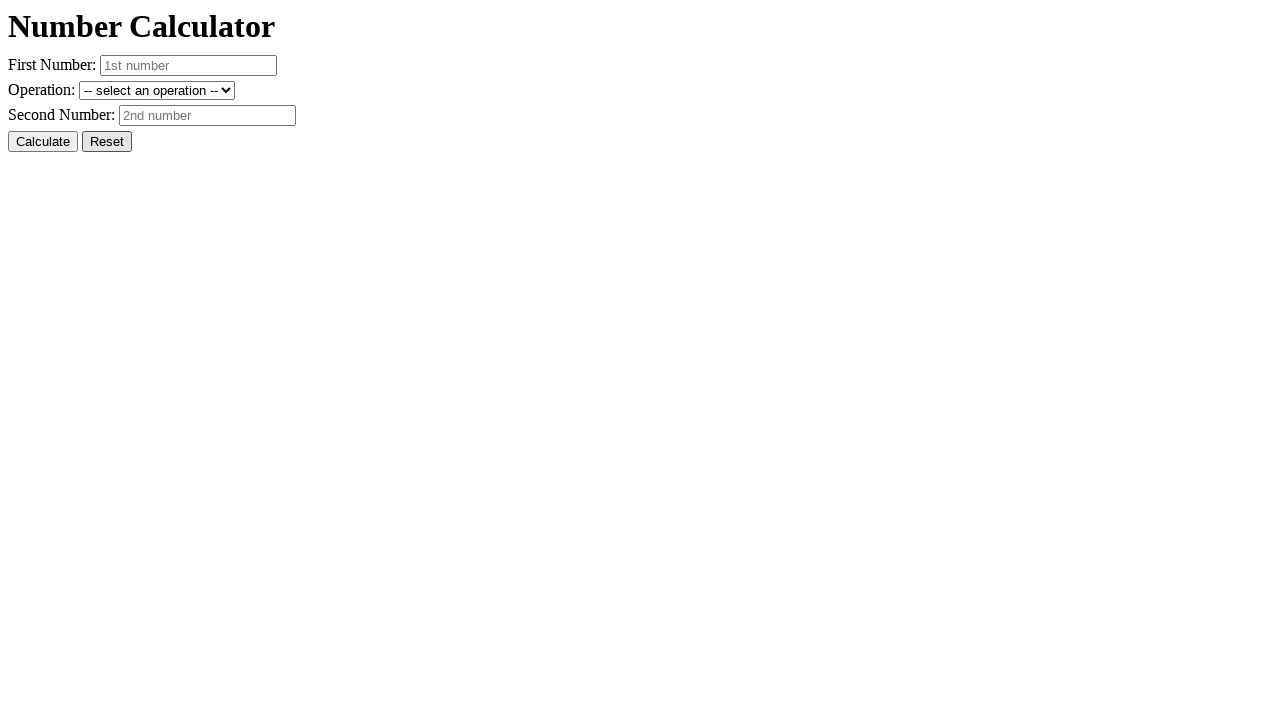

Entered scientific notation number '2e2' in first input field on #number1
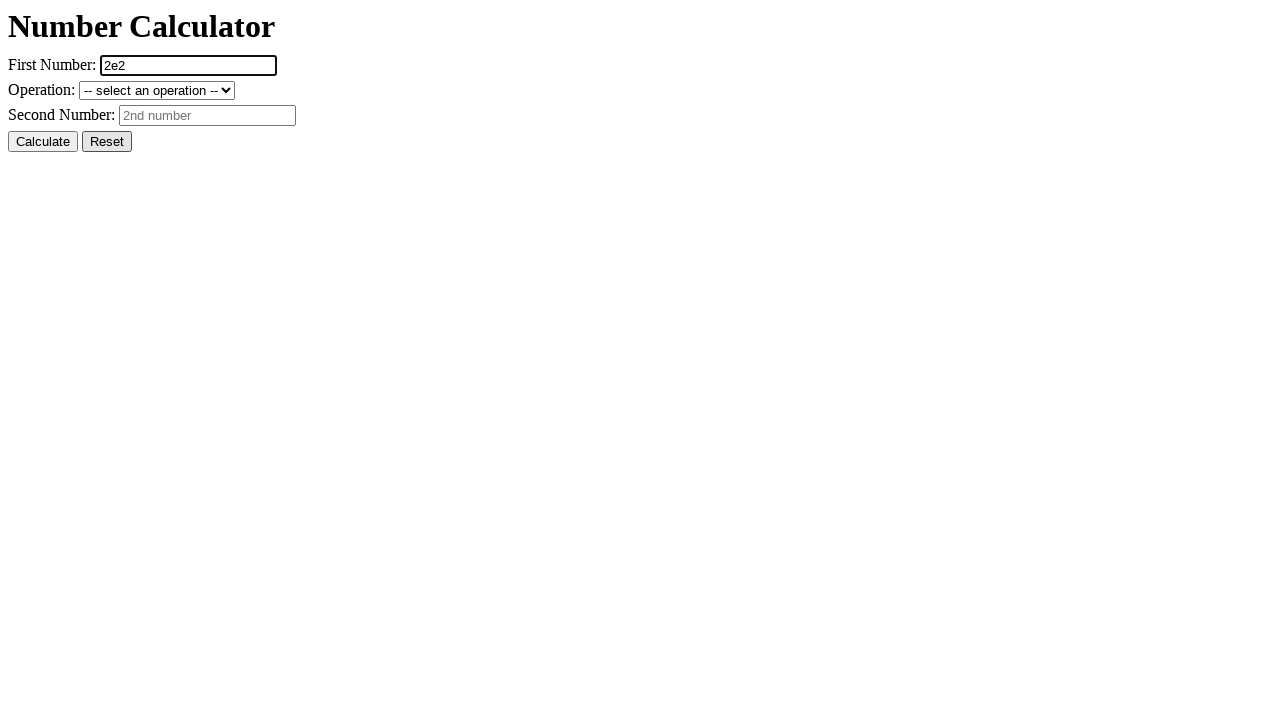

Entered decimal number '1.5' in second input field on #number2
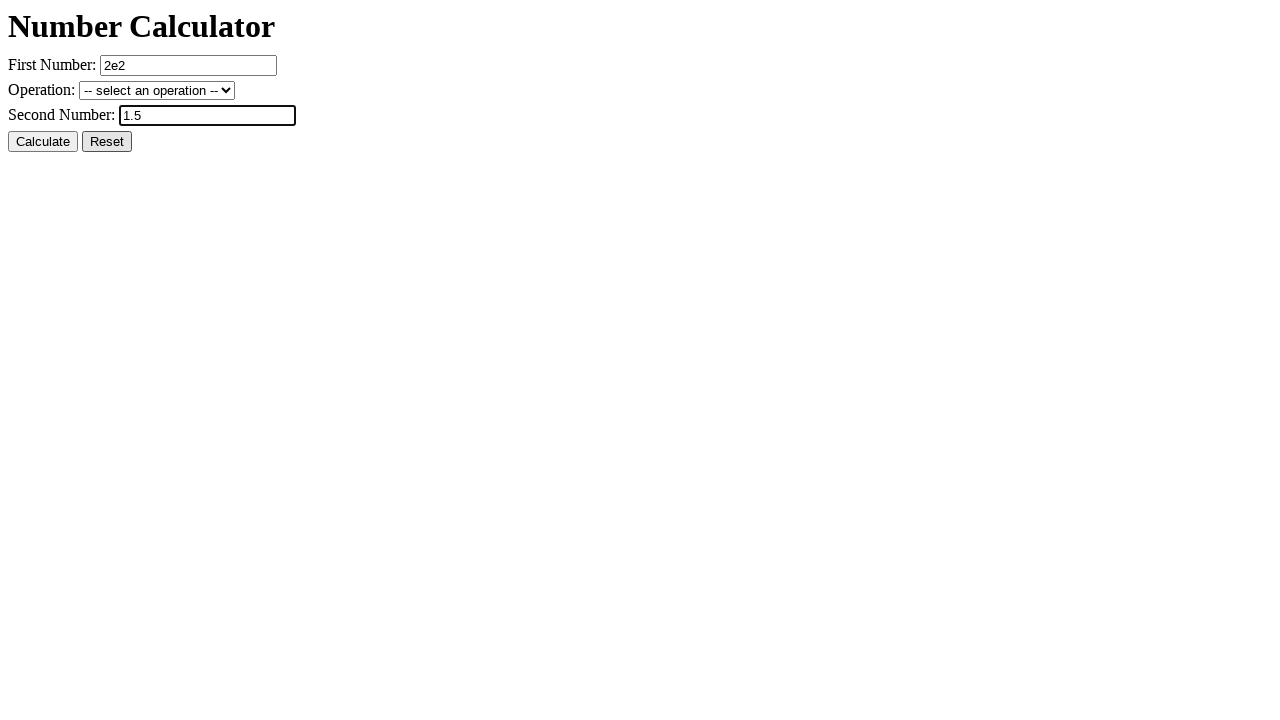

Selected multiplication operation from dropdown on #operation
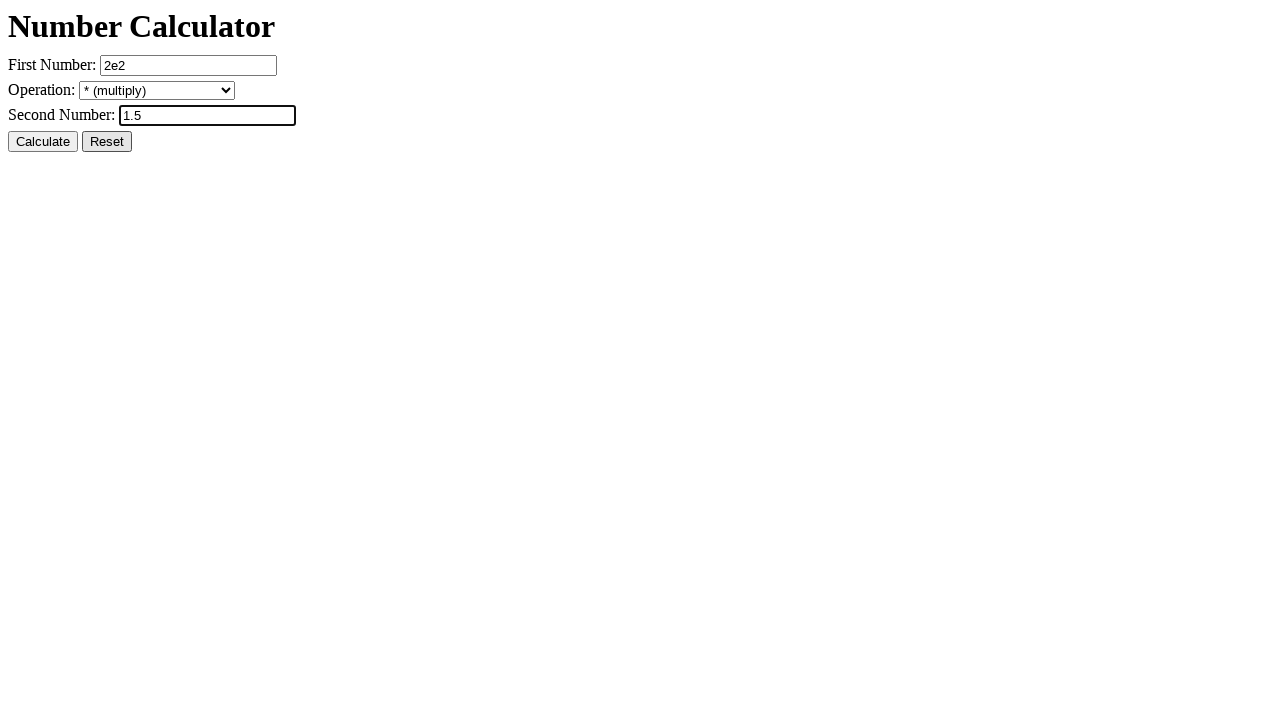

Clicked Calculate button to perform multiplication at (43, 142) on #calcButton
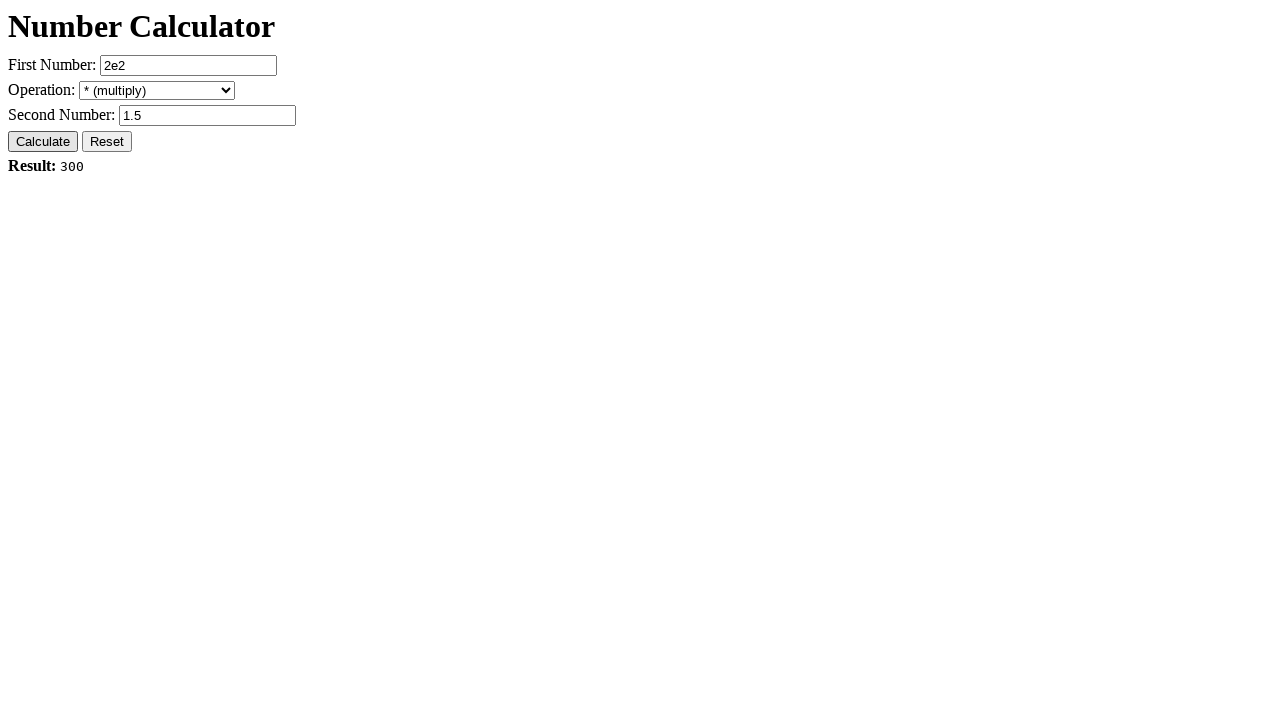

Result element loaded and is visible
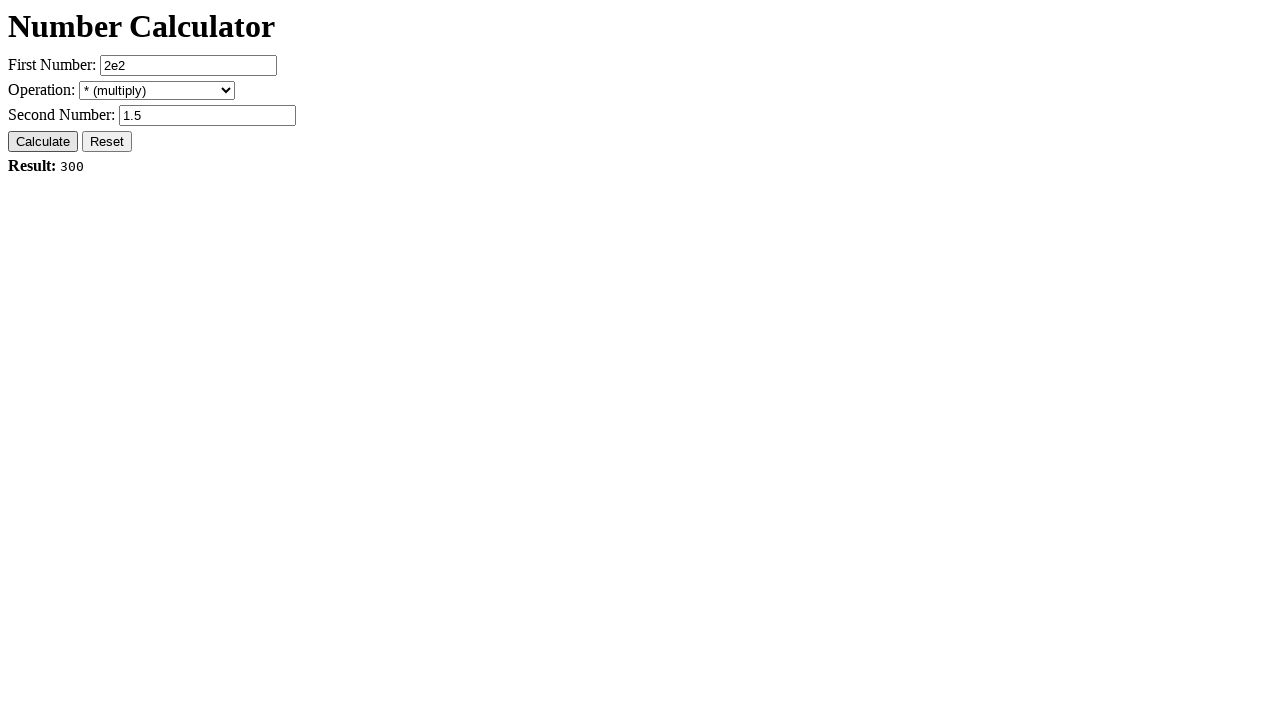

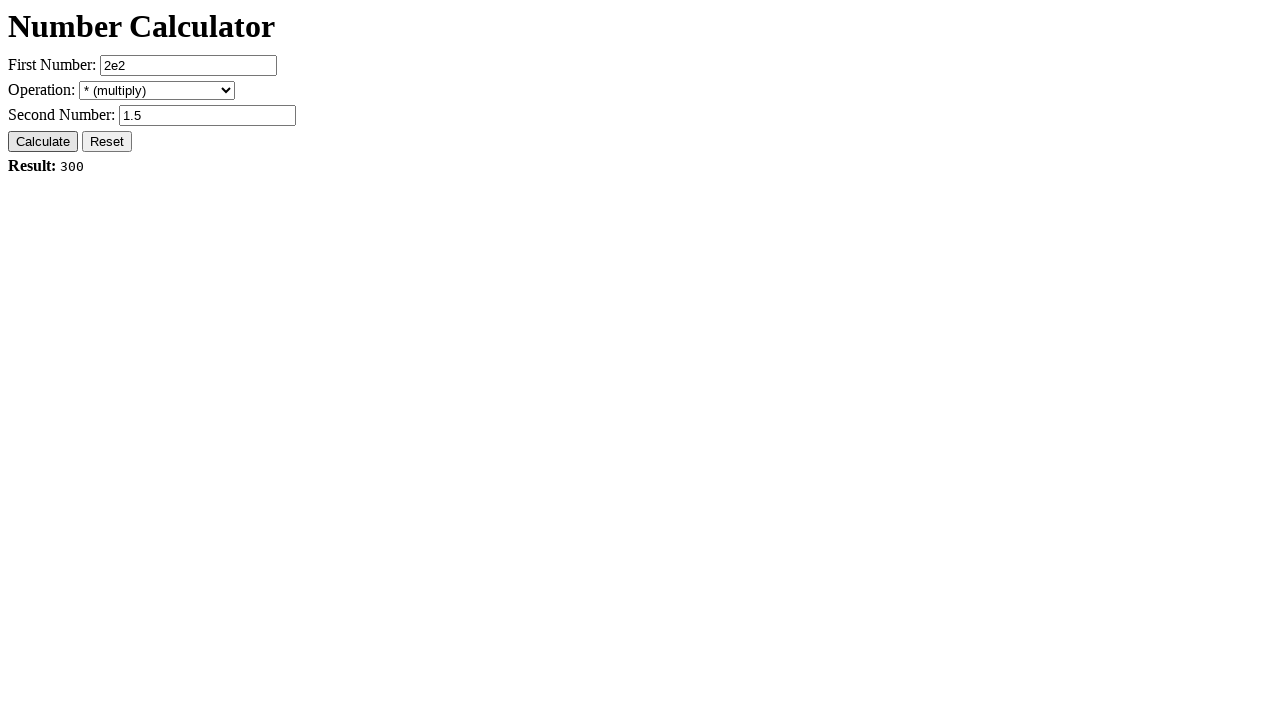